Navigates to the NeurIPS 2021 conference schedule page and verifies that the main content and paper entries are displayed for different presentation types (Oral, Poster, Spotlight).

Starting URL: https://neurips.cc/Conferences/2021/Schedule?type=Oral

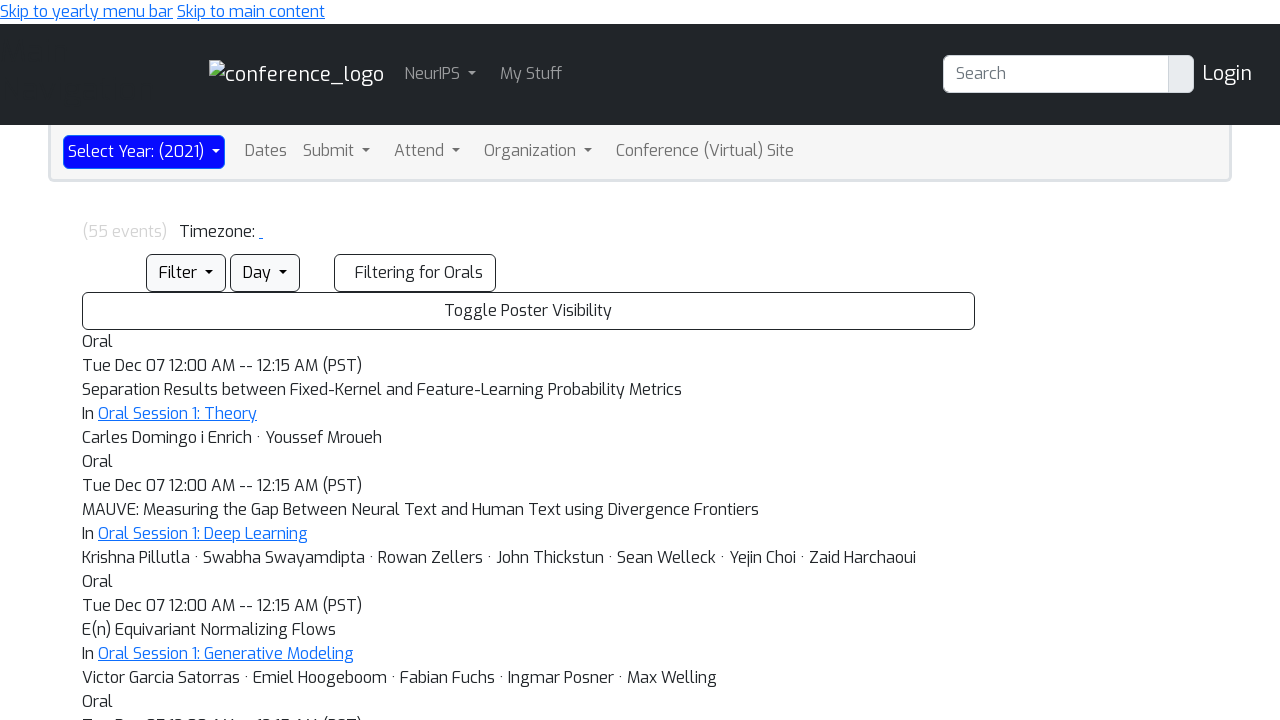

Waited for main content to load on NeurIPS 2021 Oral presentations page
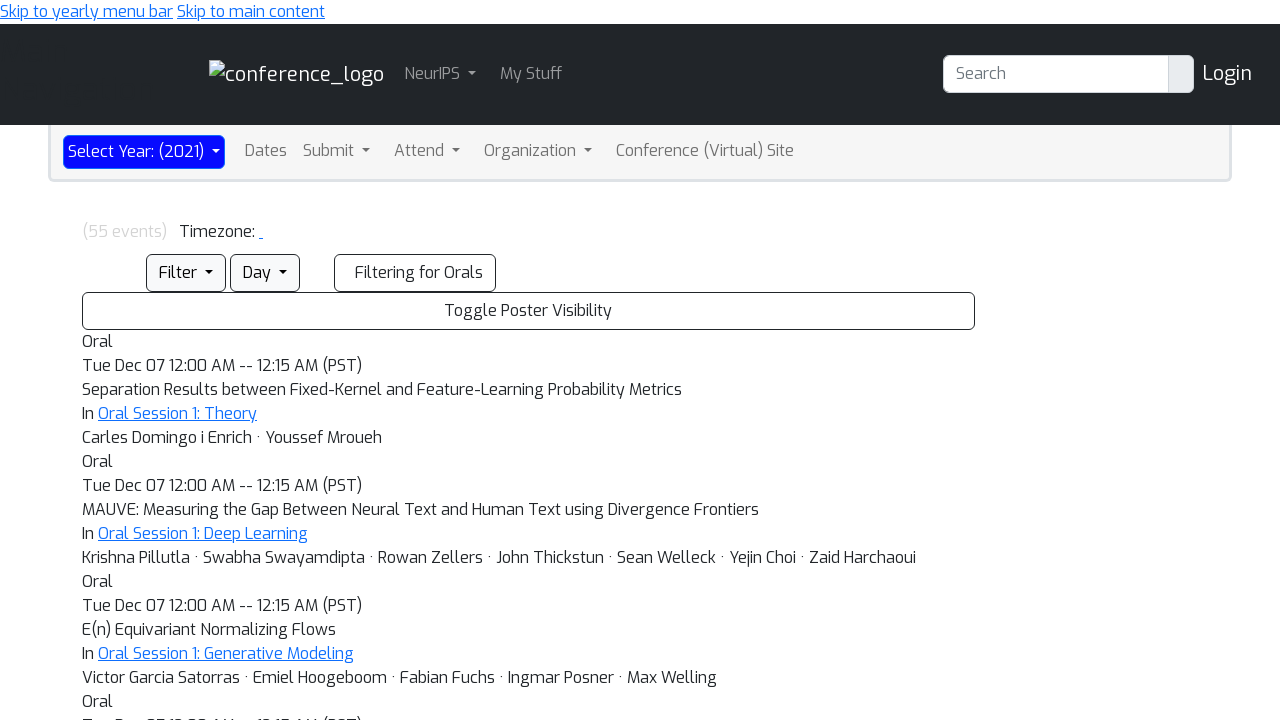

Verified paper entries are displayed for Oral presentations
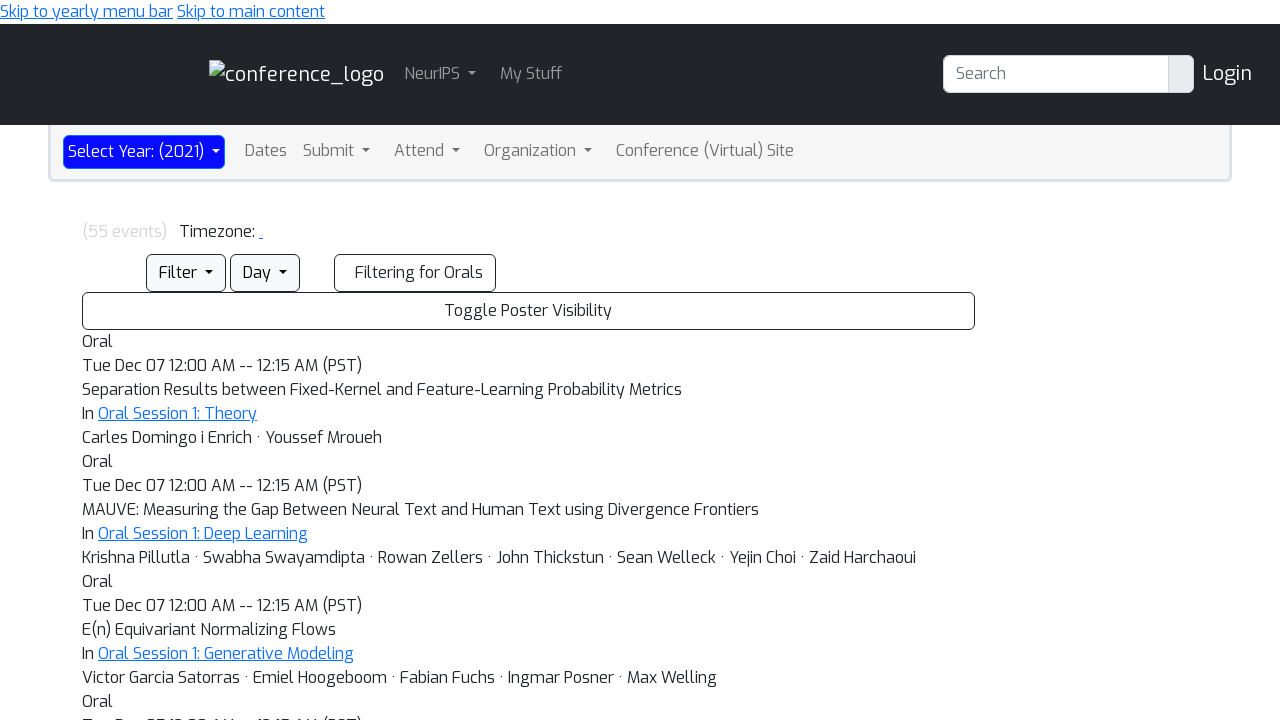

Navigated to NeurIPS 2021 Poster presentations schedule page
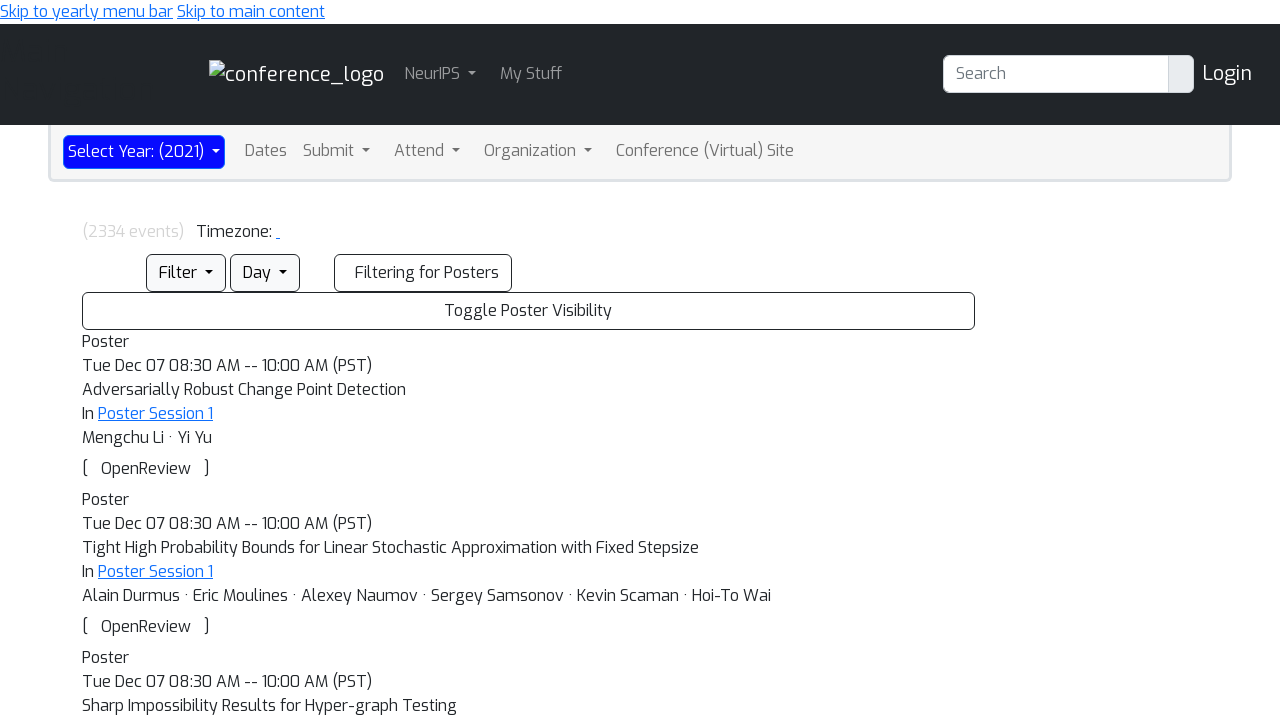

Waited for main content to load on Poster presentations page
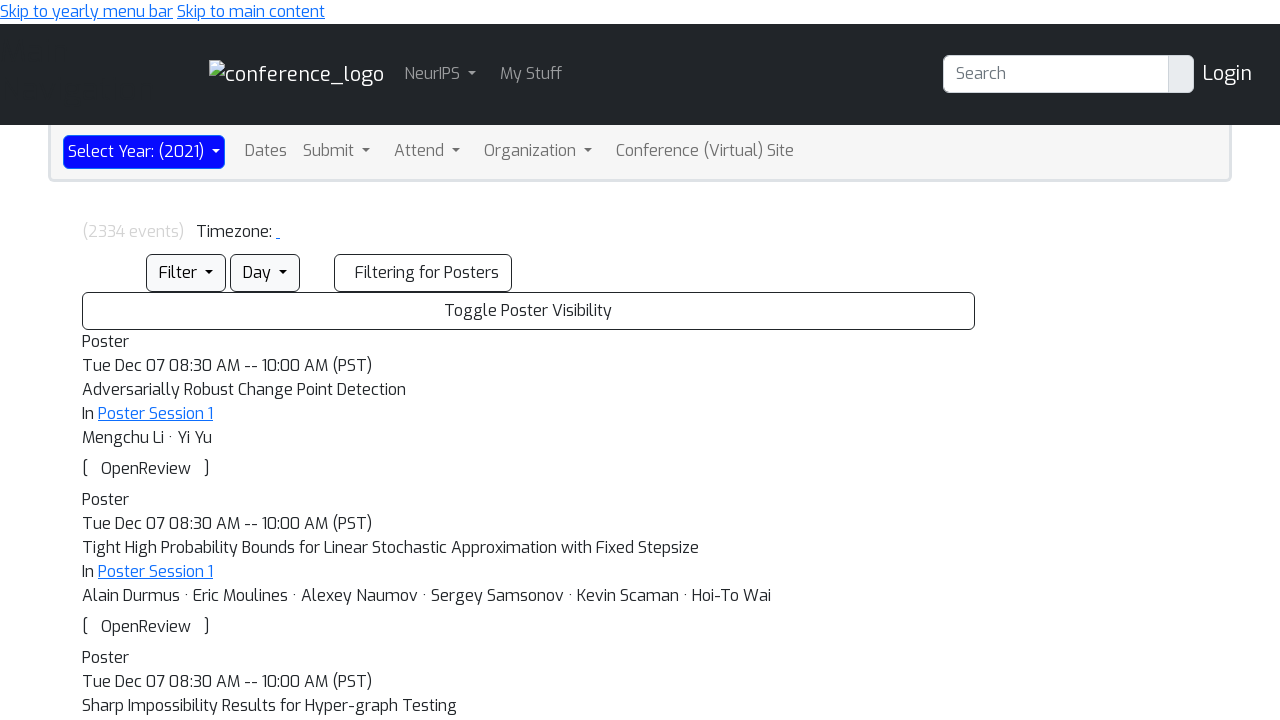

Verified paper entries are displayed for Poster presentations
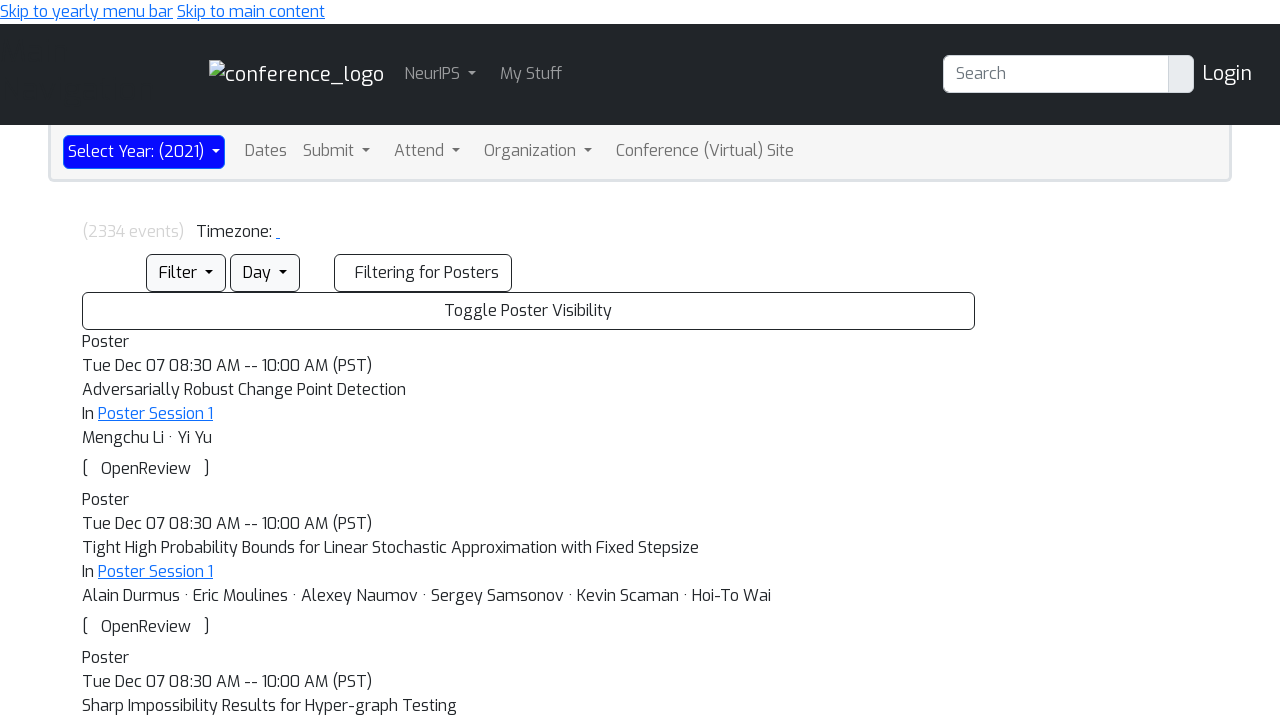

Navigated to NeurIPS 2021 Spotlight presentations schedule page
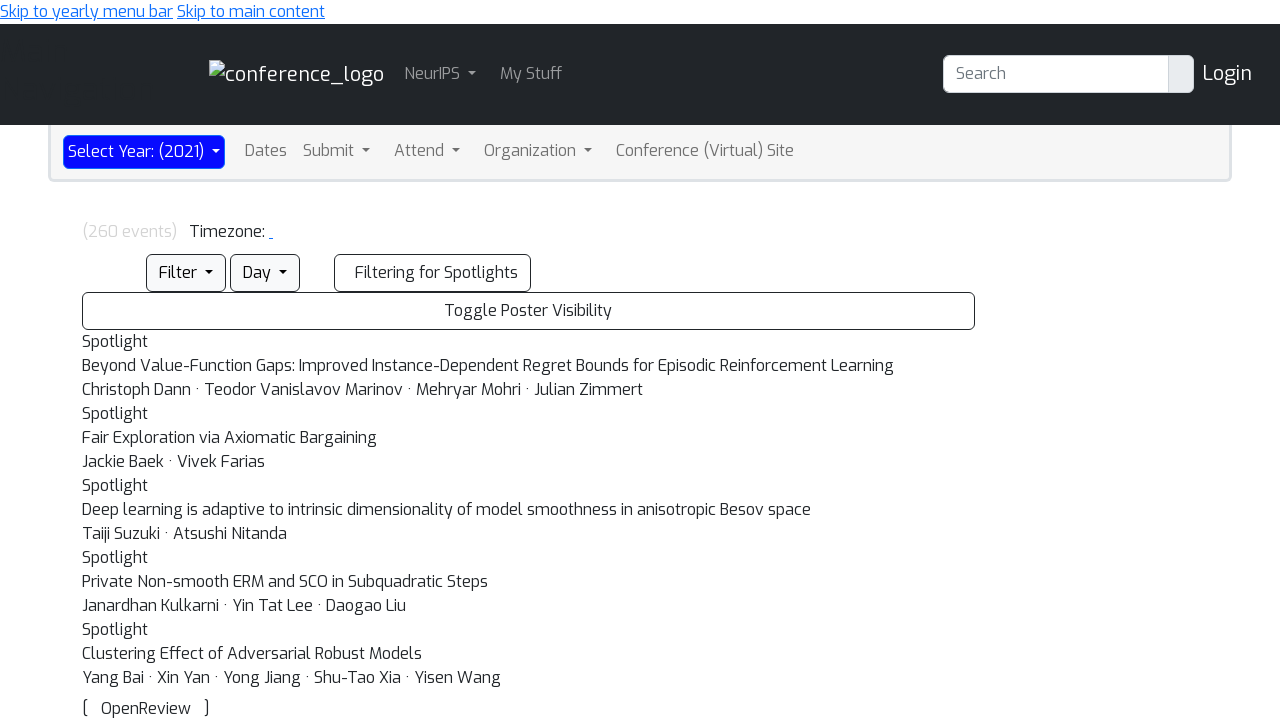

Waited for main content to load on Spotlight presentations page
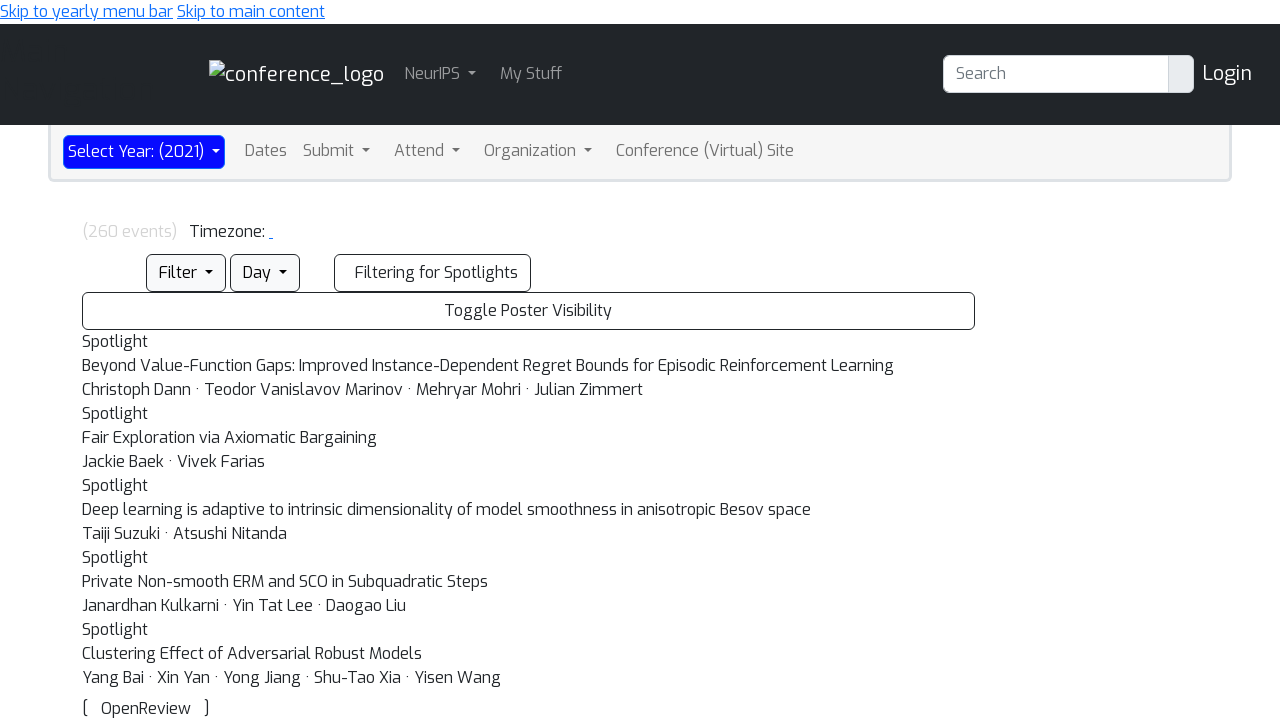

Verified paper entries are displayed for Spotlight presentations
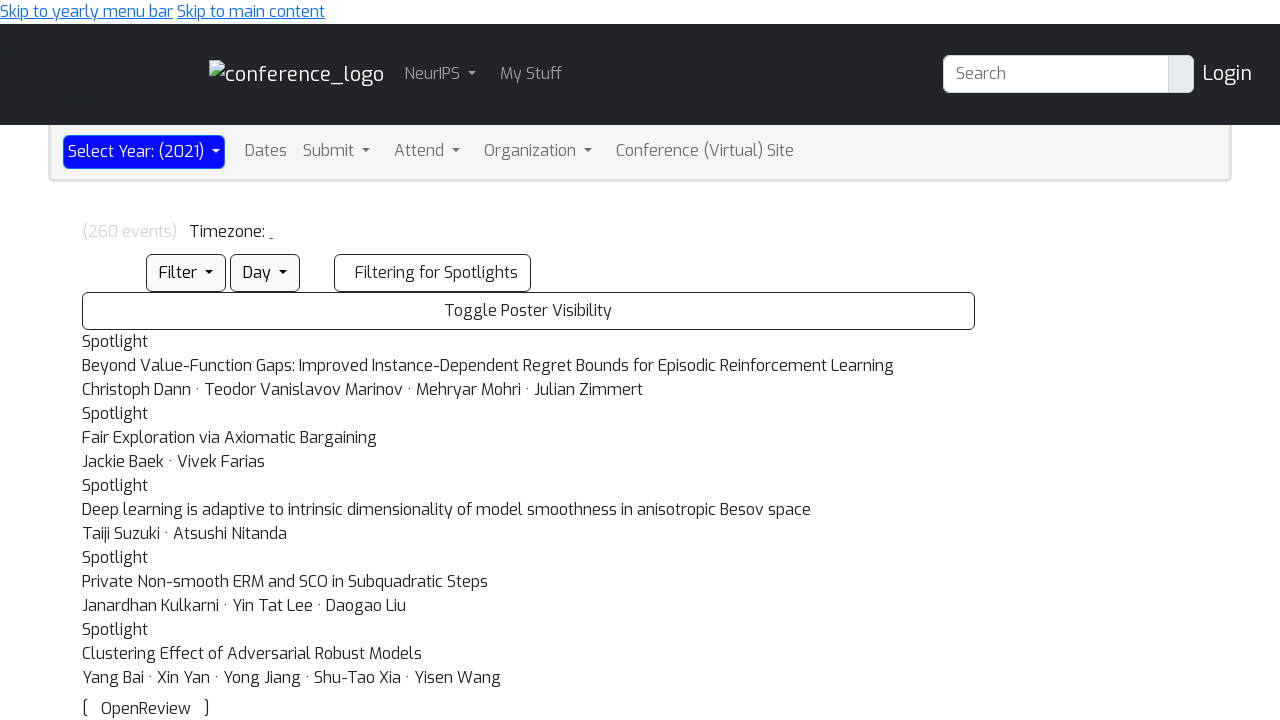

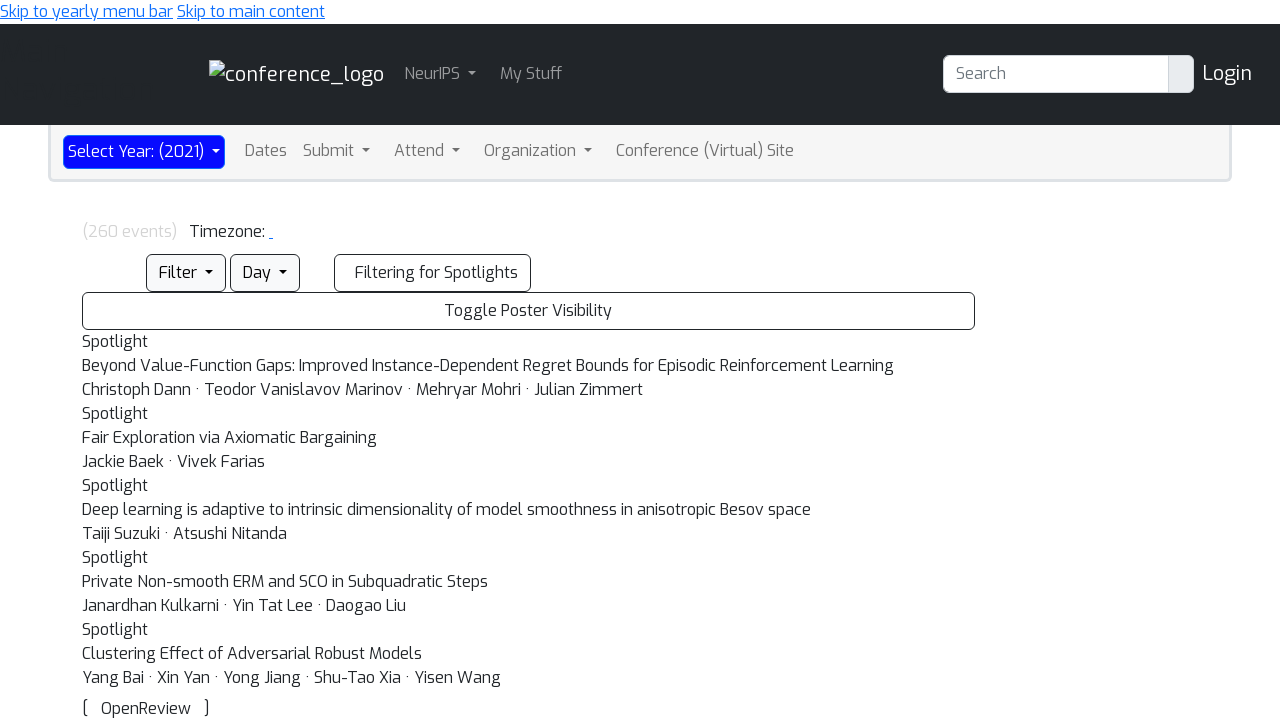